Tests a registration form by filling in the address textarea and email input fields on a demo automation testing site.

Starting URL: http://demo.automationtesting.in/Register.html

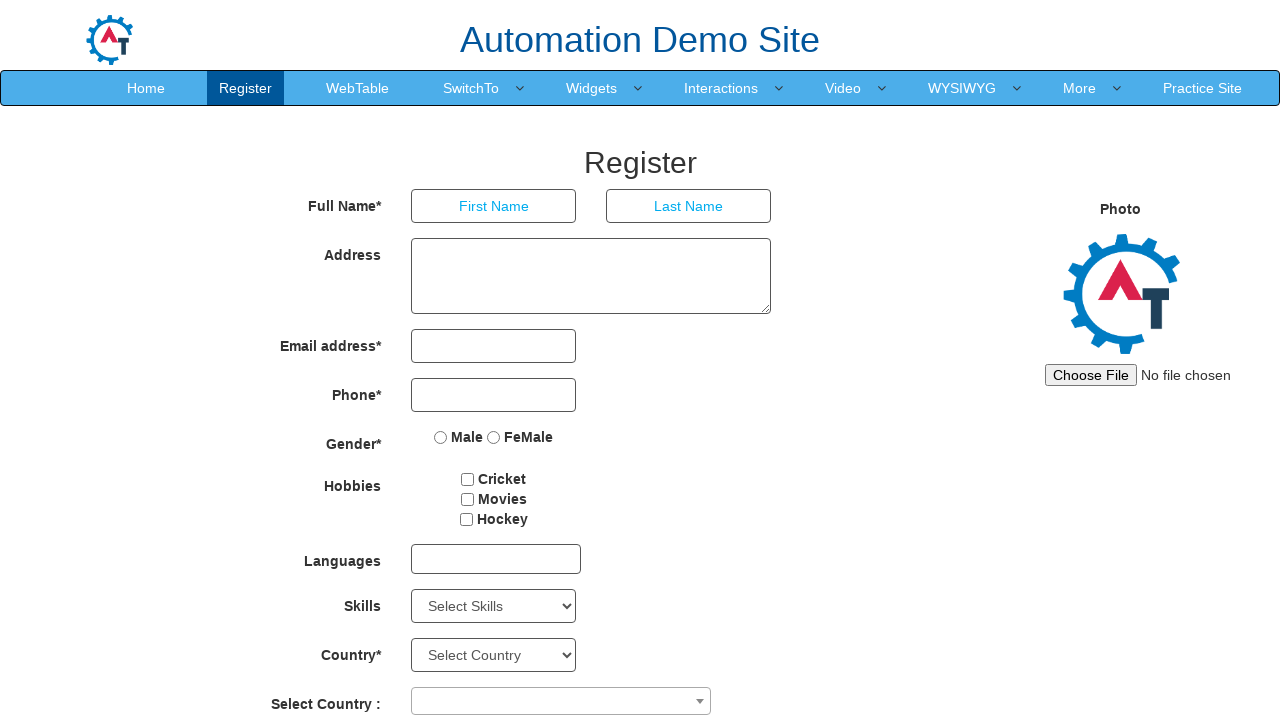

Filled address textarea with 'rahul' on textarea[ng-model='Adress']
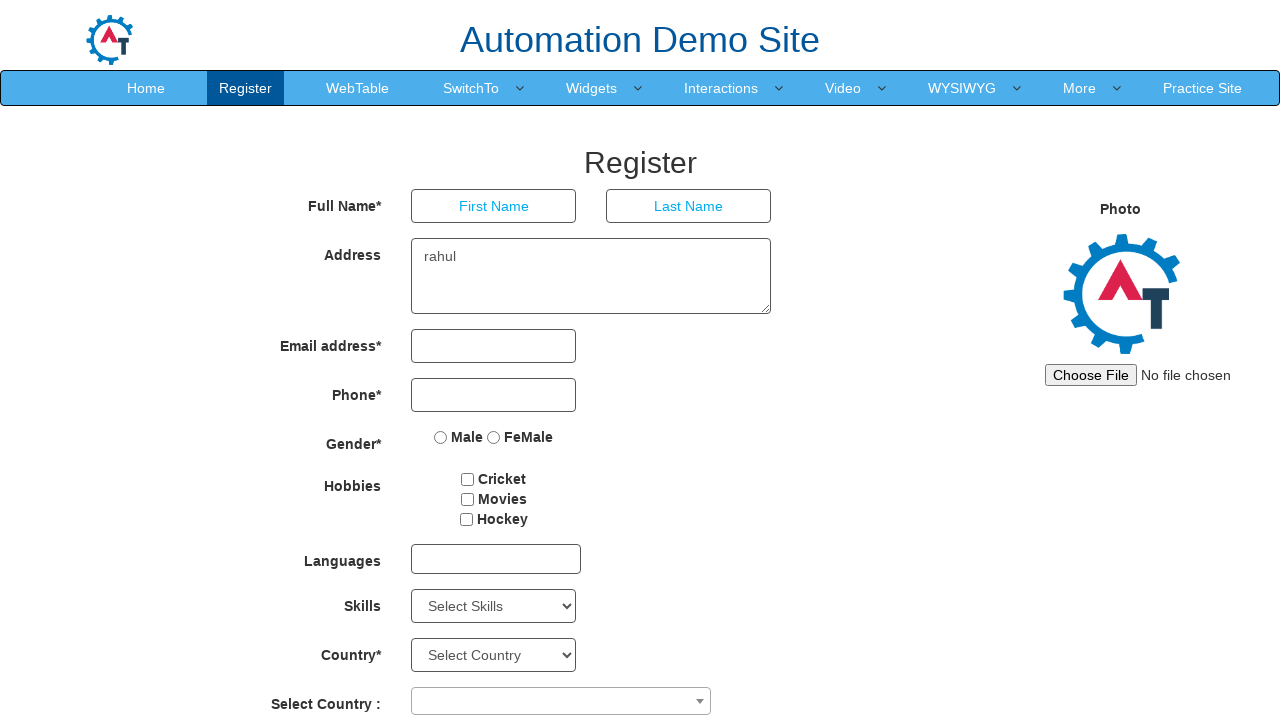

Filled email input field with 'Rahuler4@gmail.com' on input[ng-model='EmailAdress']
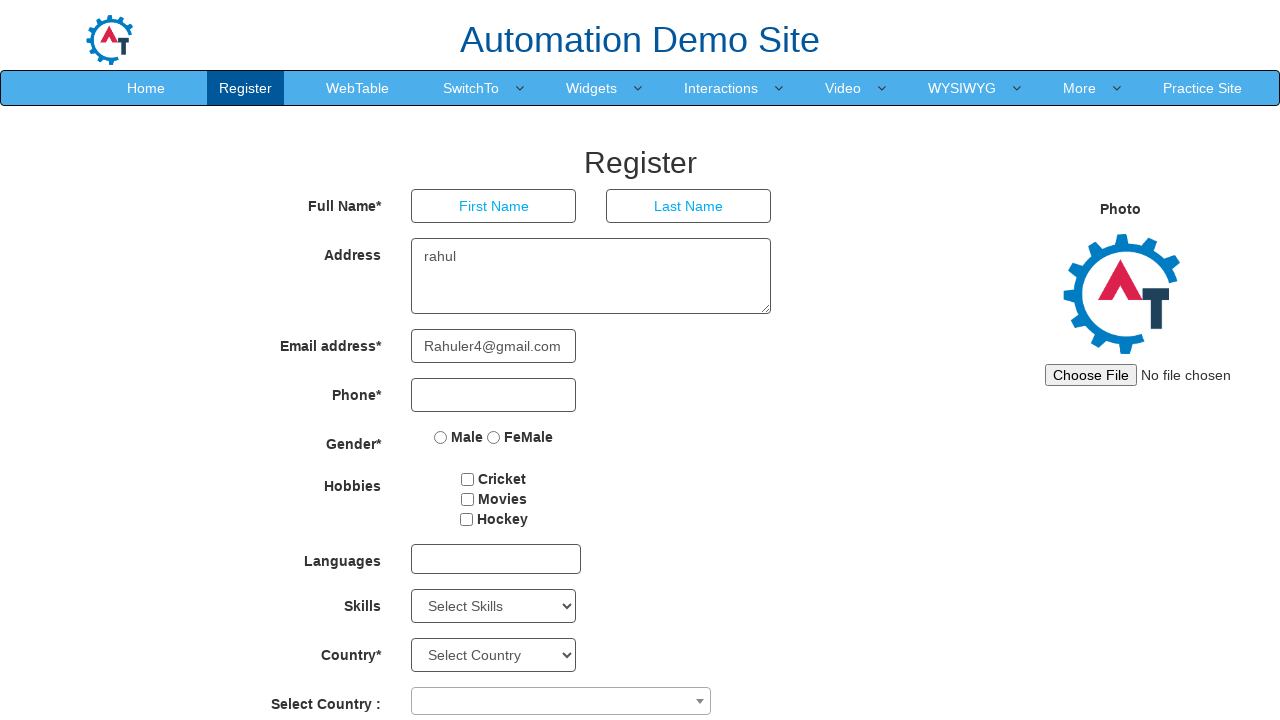

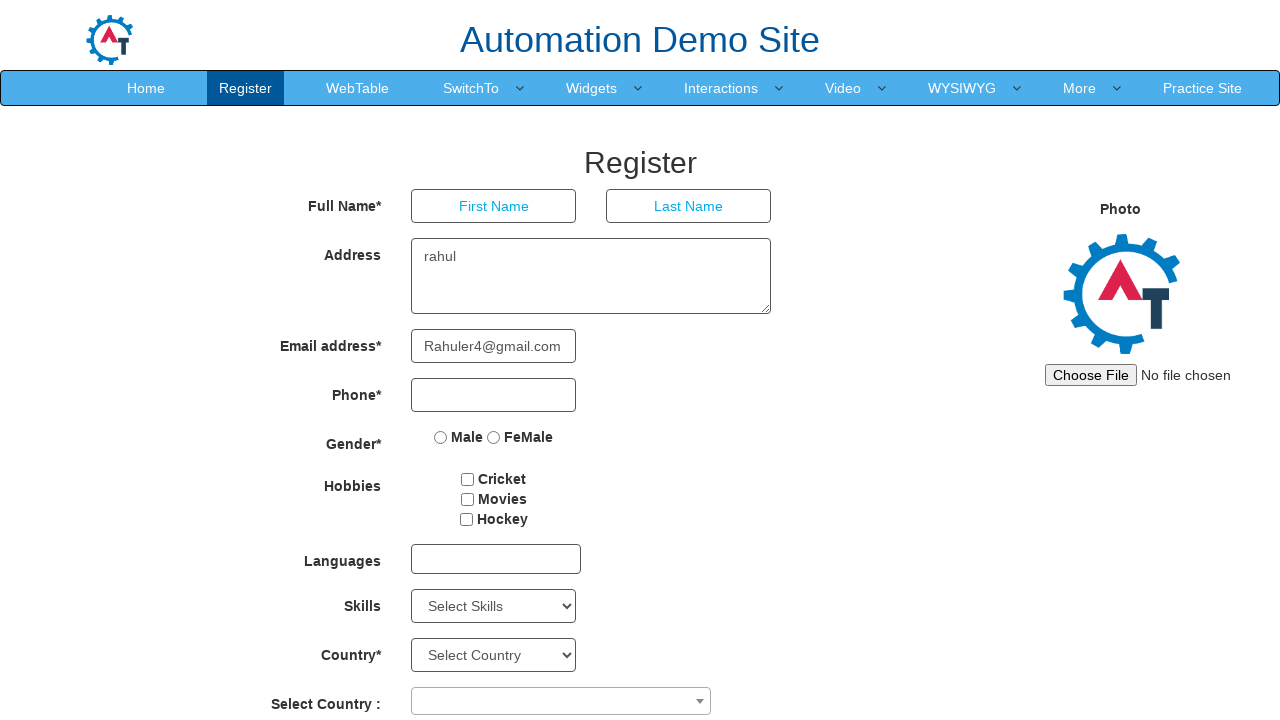